Tests the XE currency converter by clicking the convert button and verifying the conversion page title updates correctly

Starting URL: https://www.xe.com/

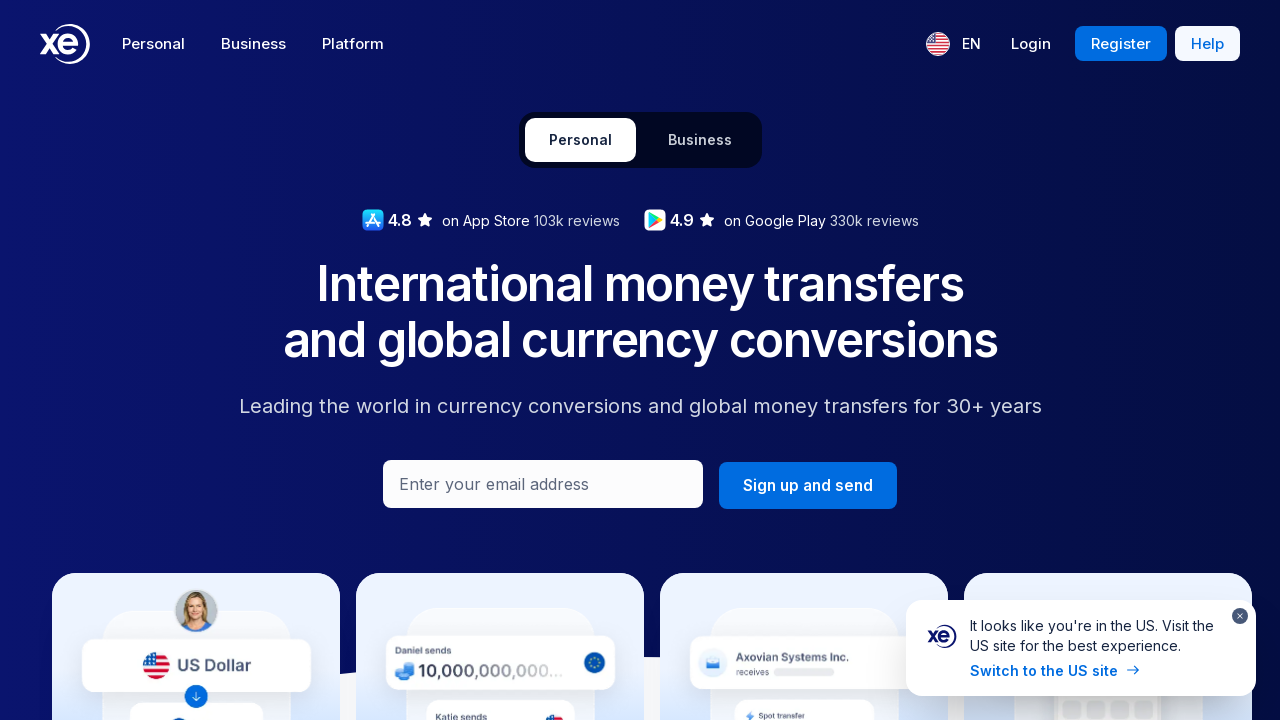

Clicked Convert button to perform currency conversion at (1091, 361) on button:has-text('Convert')
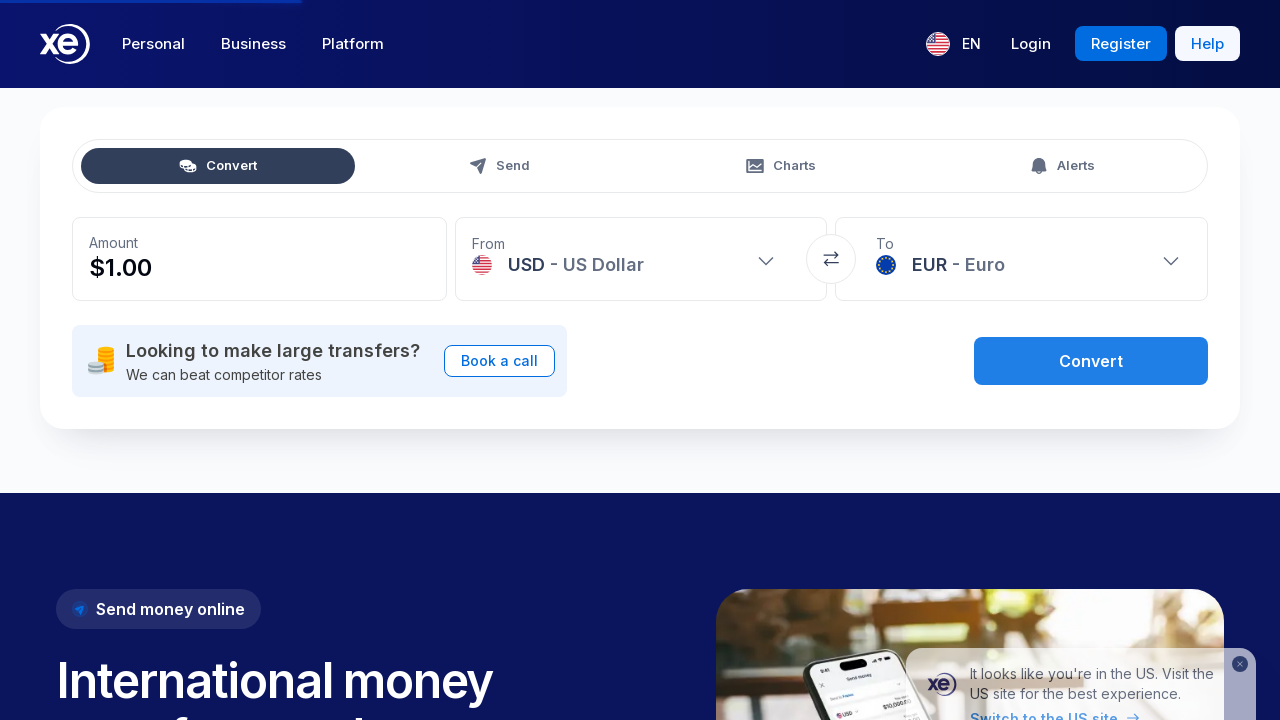

Conversion result page loaded with updated title
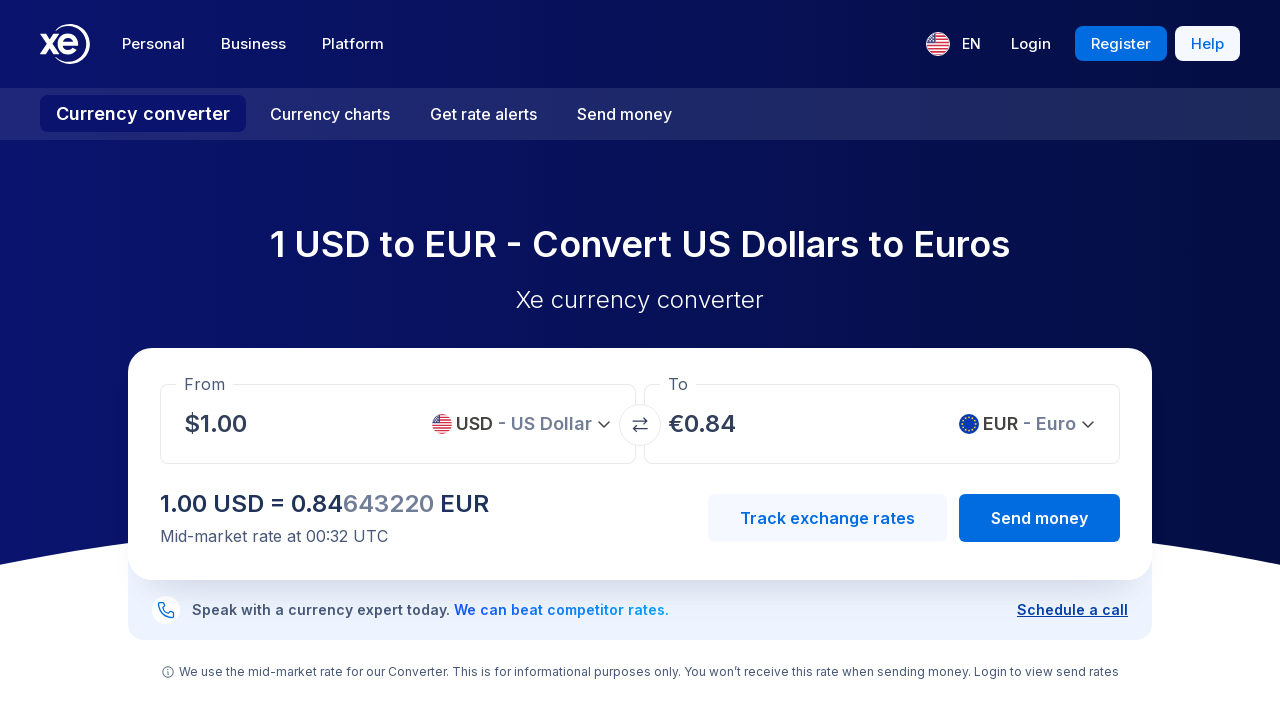

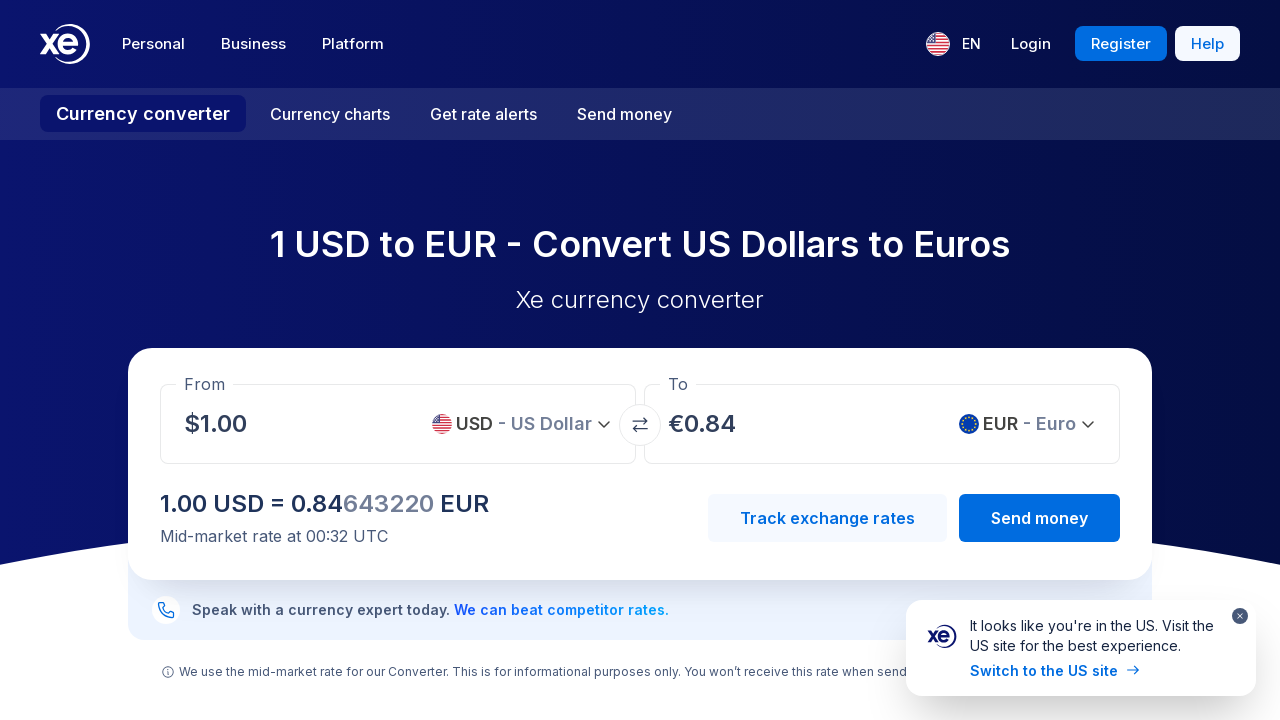